Tests a math exercise page by reading two numbers displayed on the page, calculating their sum, selecting the correct answer from a dropdown menu, and clicking the submit button.

Starting URL: http://suninjuly.github.io/selects1.html

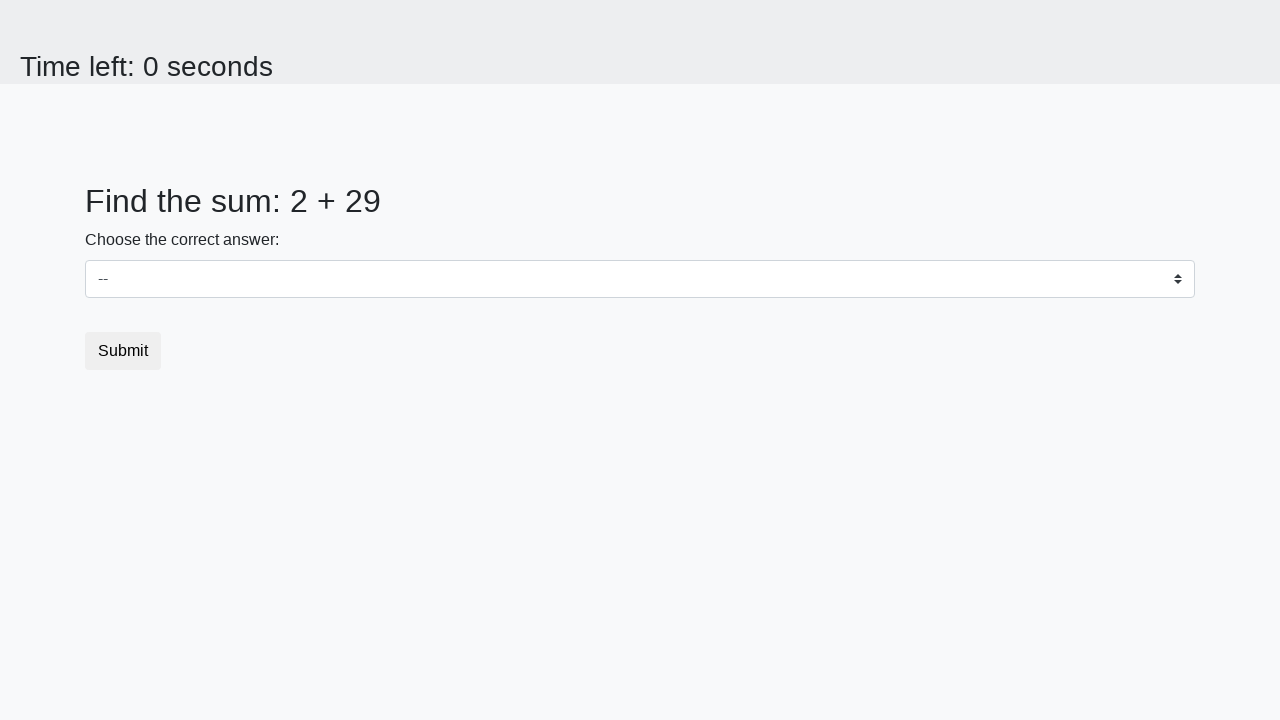

Read first number from #num1 element
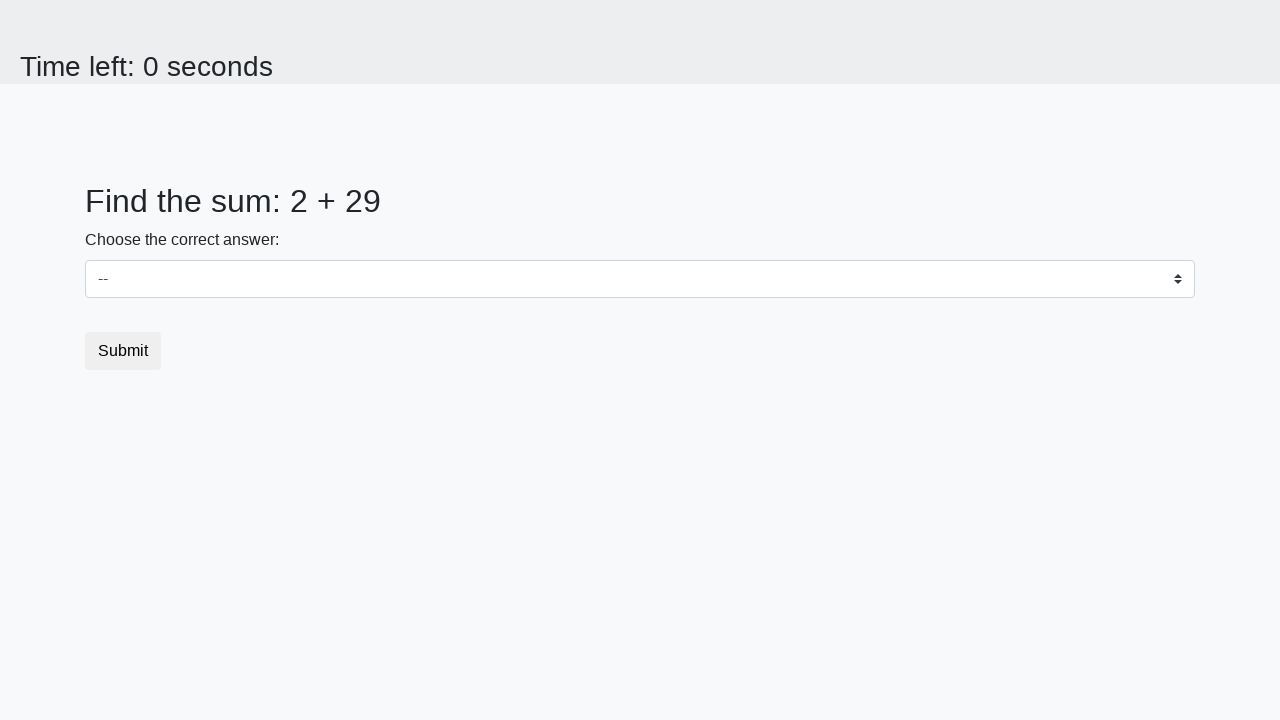

Read second number from #num2 element
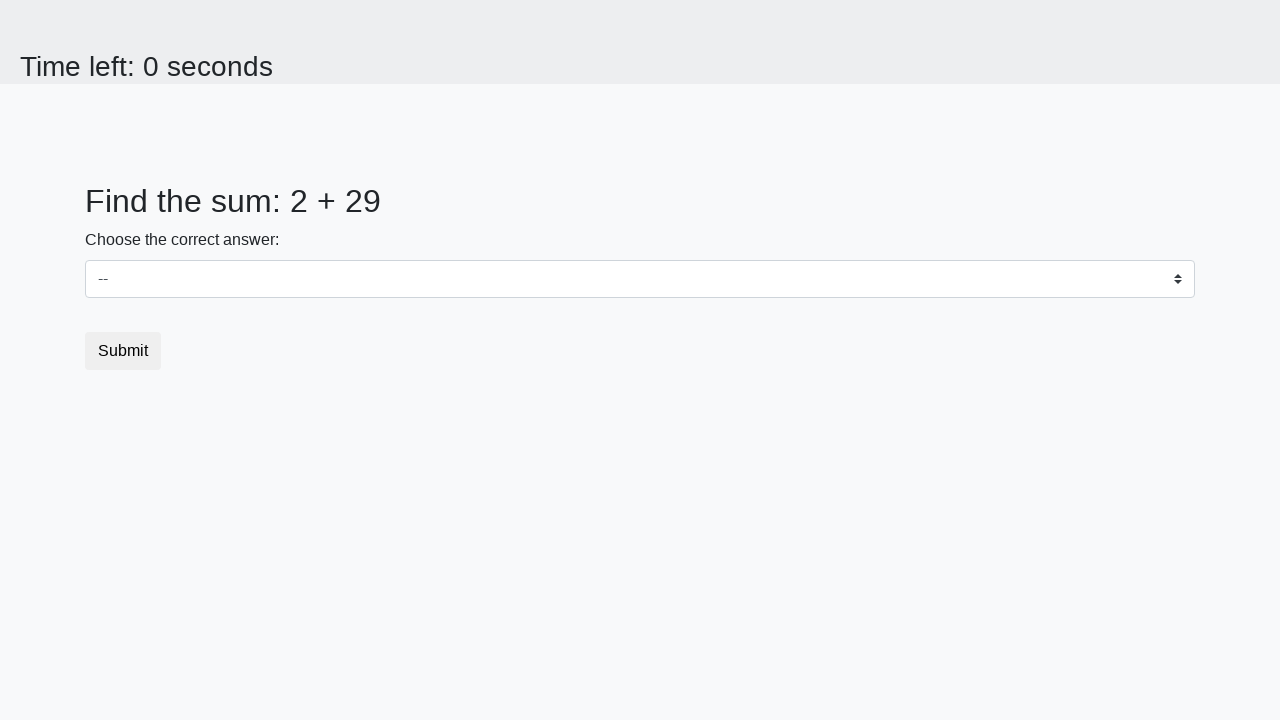

Calculated sum: 2 + 29 = 31
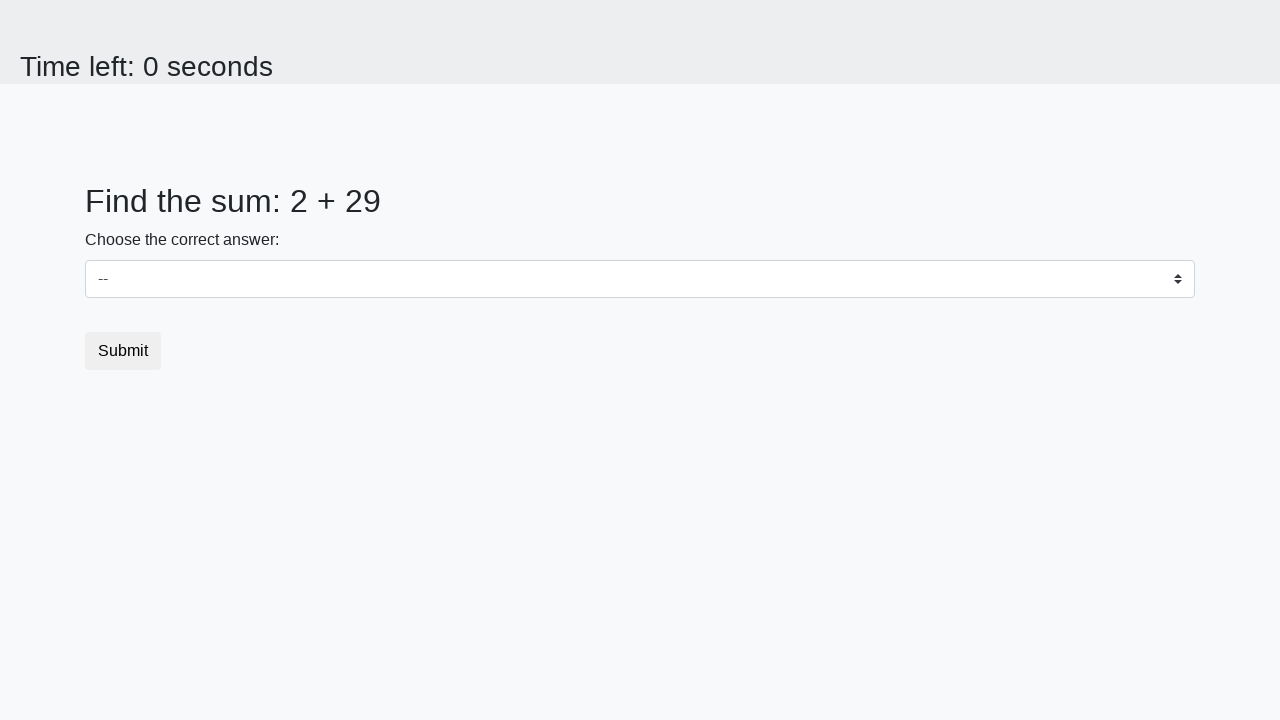

Selected answer 31 from dropdown menu on select
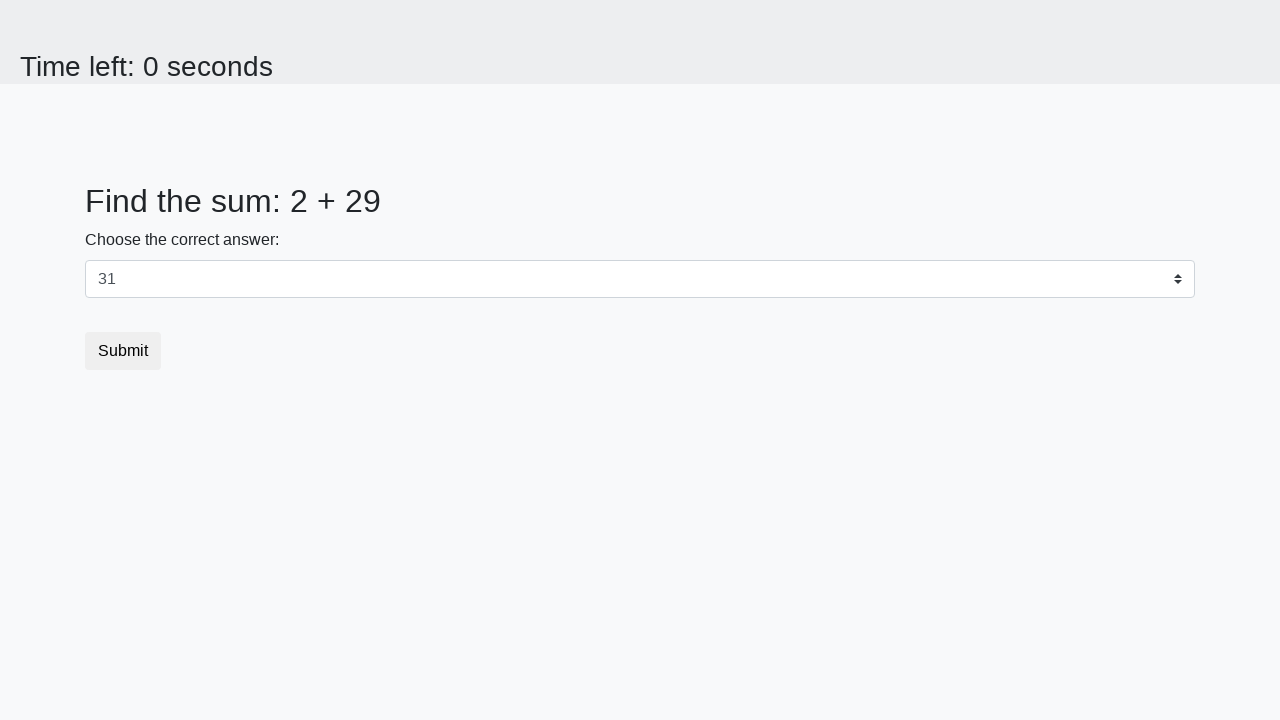

Clicked submit button at (123, 351) on button.btn
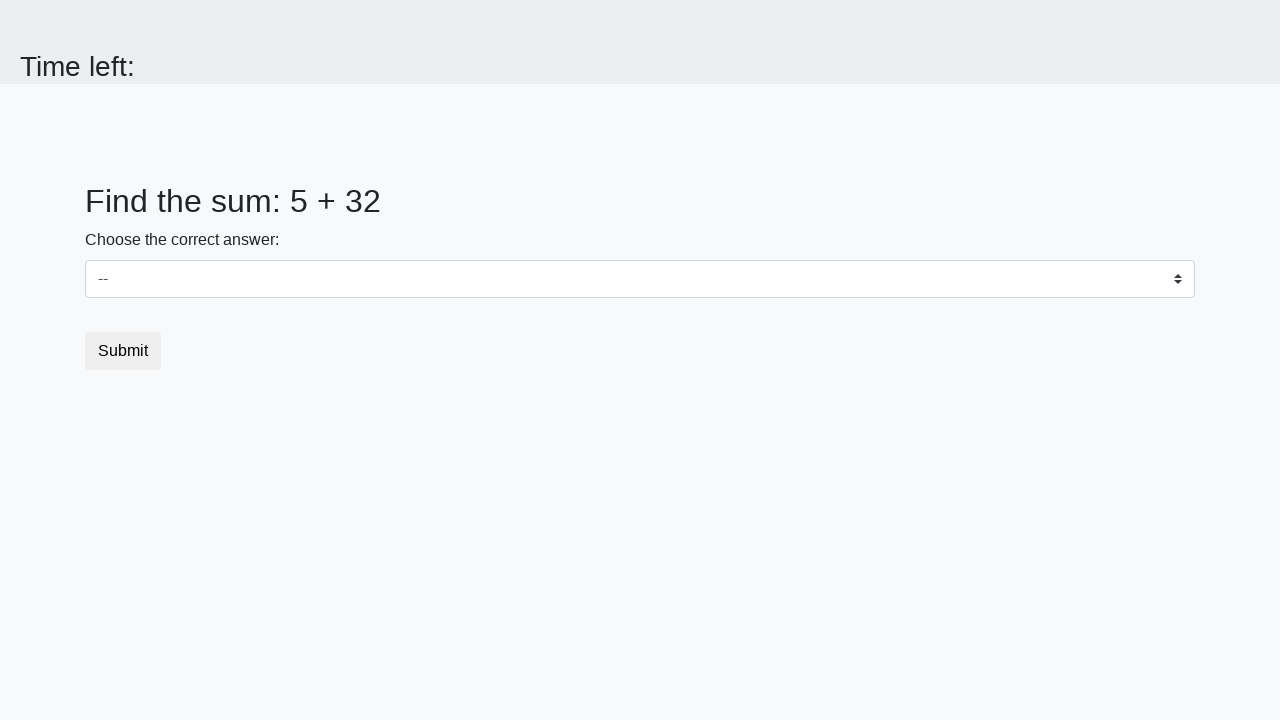

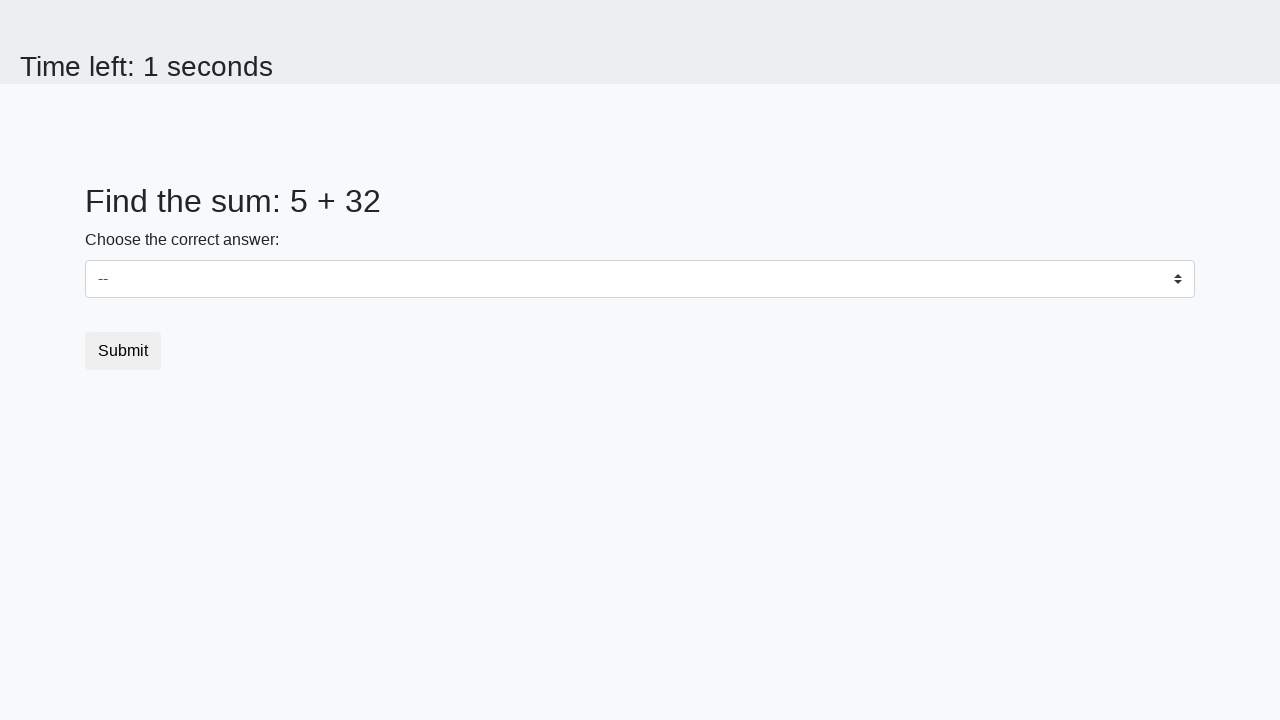